Tests a todo app by checking existing todo items, adding a new todo item with a name, and submitting the form

Starting URL: https://lambdatest.github.io/sample-todo-app/

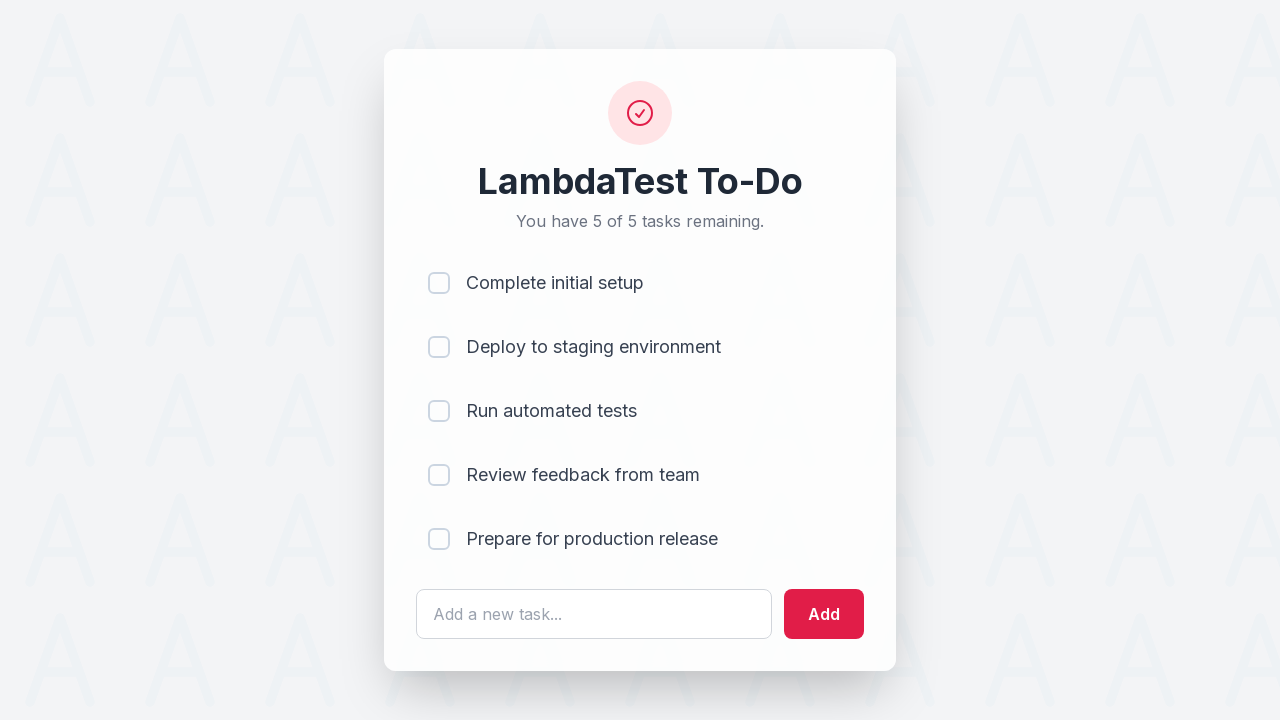

Checked 'Second Item' checkbox at (439, 347) on input[name='li2']
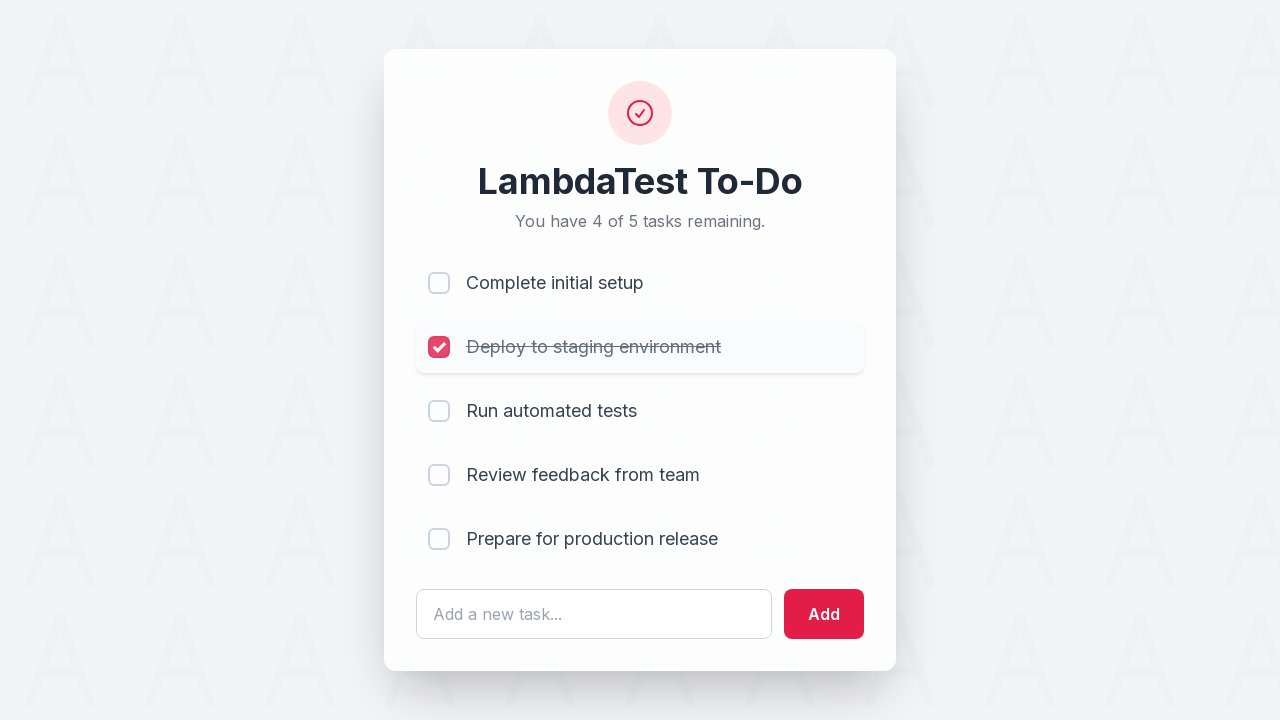

Checked 'Fourth Item' checkbox at (439, 475) on input[name='li4']
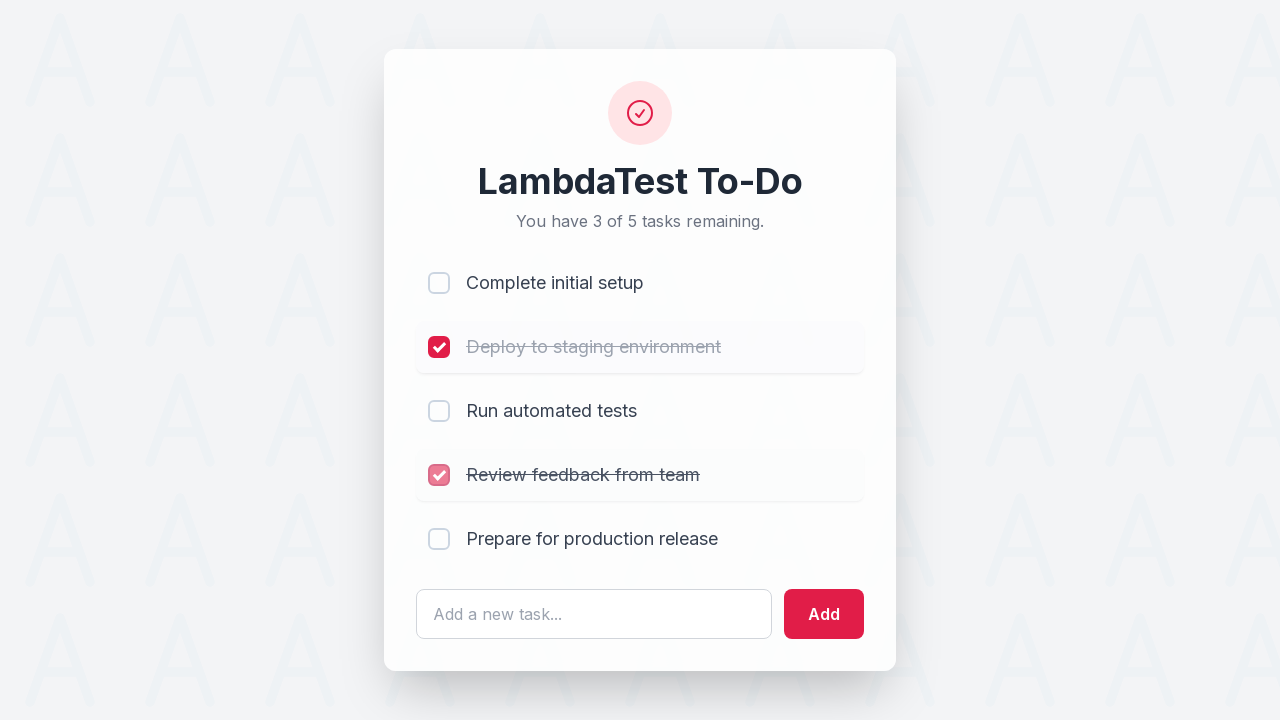

Filled todo input field with 'John Doe' on #sampletodotext
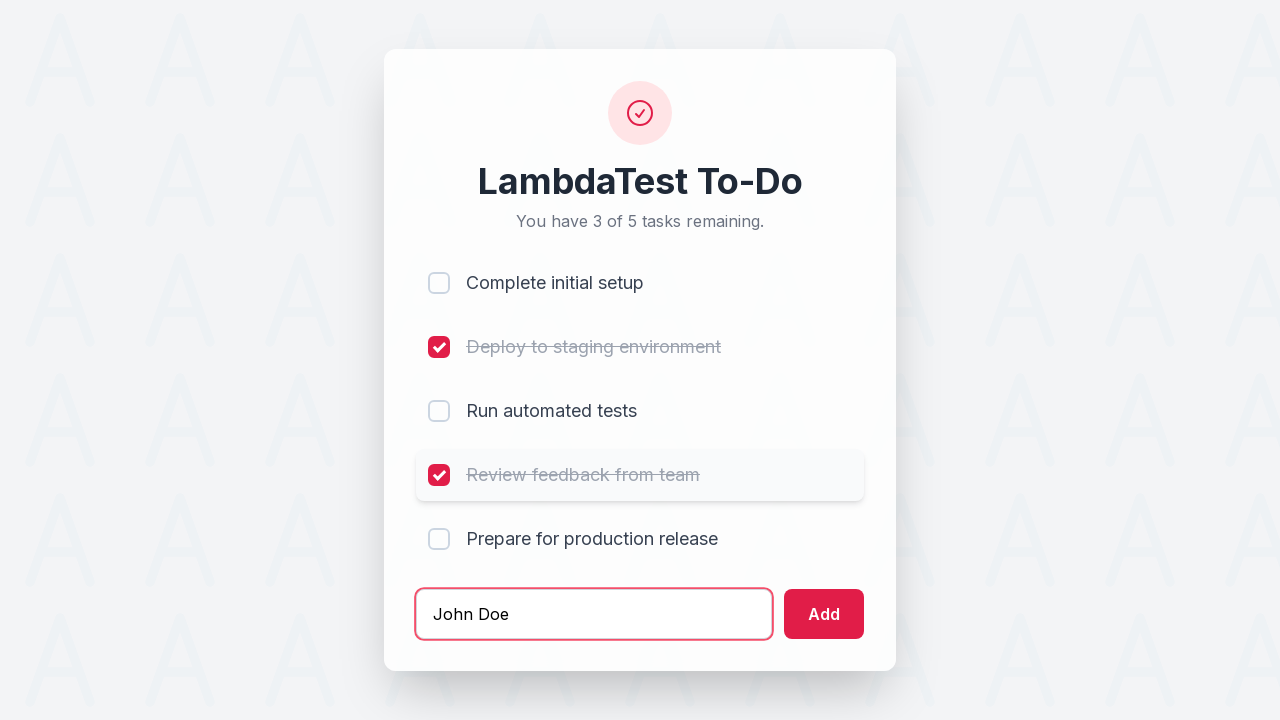

Clicked Add button to submit the new todo item at (824, 614) on #addbutton
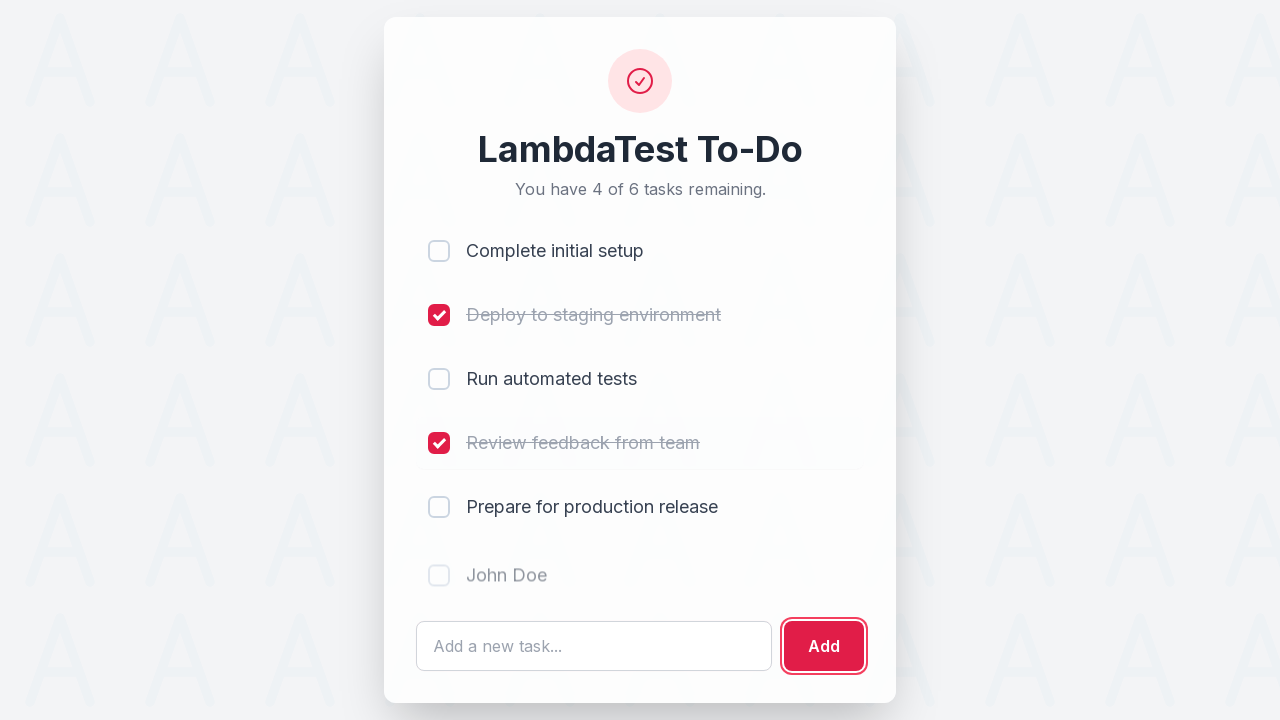

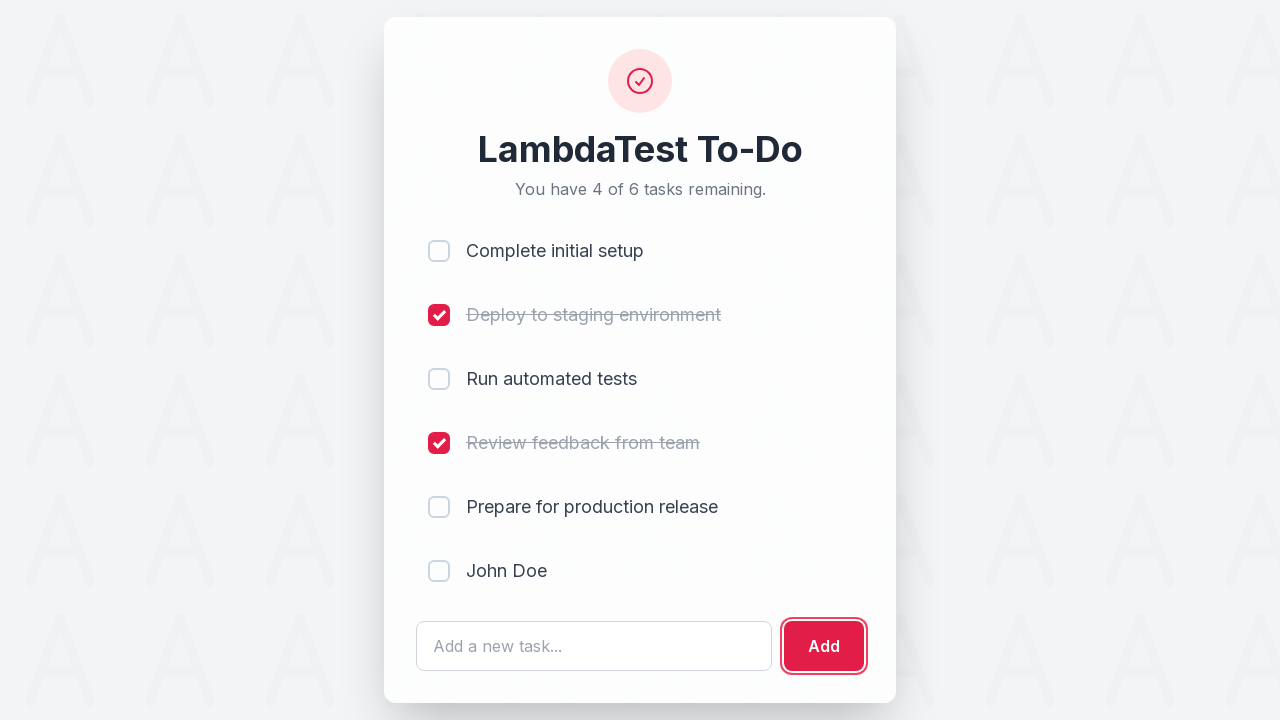